Tests filtering to display only active (incomplete) todo items

Starting URL: https://demo.playwright.dev/todomvc

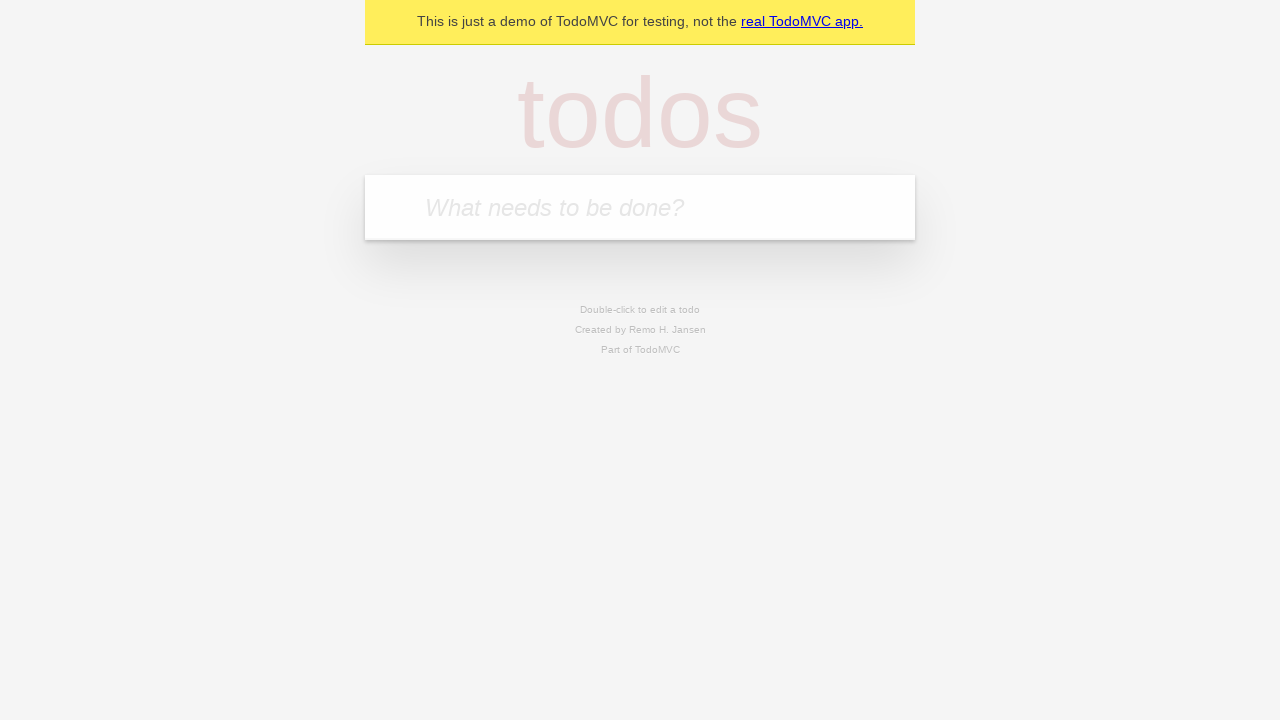

Filled todo input with 'buy some cheese' on internal:attr=[placeholder="What needs to be done?"i]
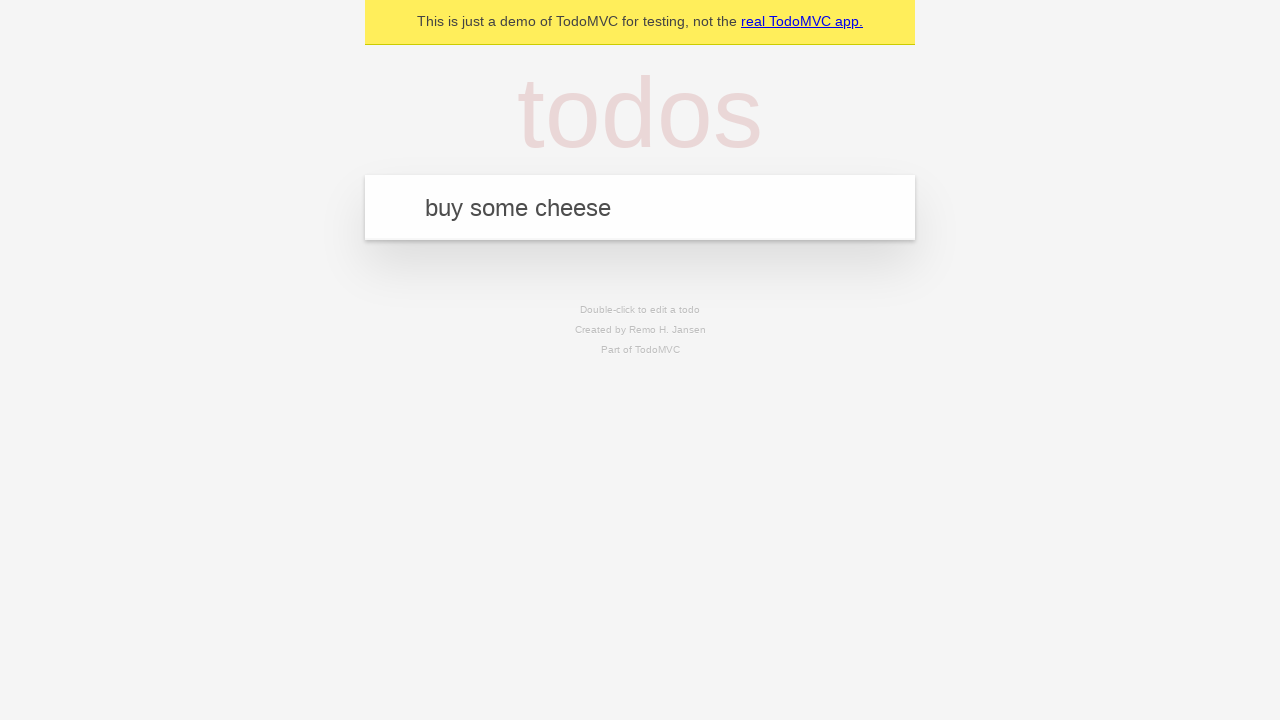

Pressed Enter to create todo 'buy some cheese' on internal:attr=[placeholder="What needs to be done?"i]
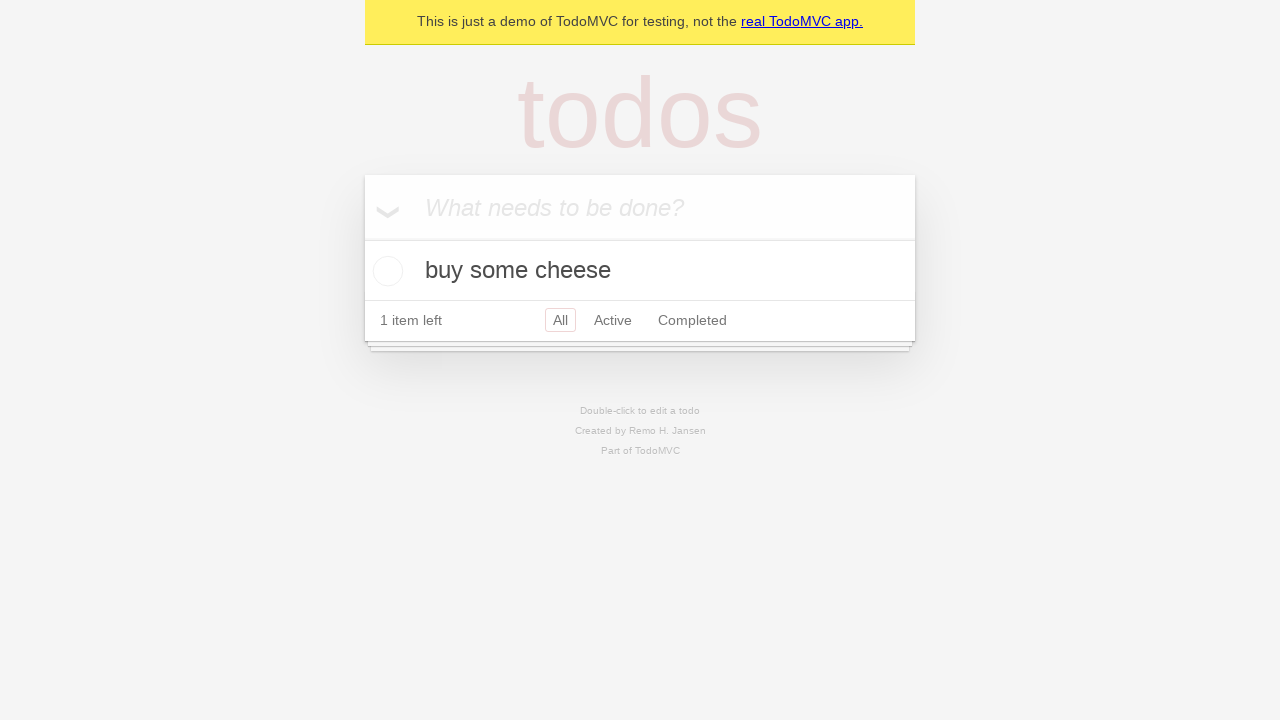

Filled todo input with 'feed the cat' on internal:attr=[placeholder="What needs to be done?"i]
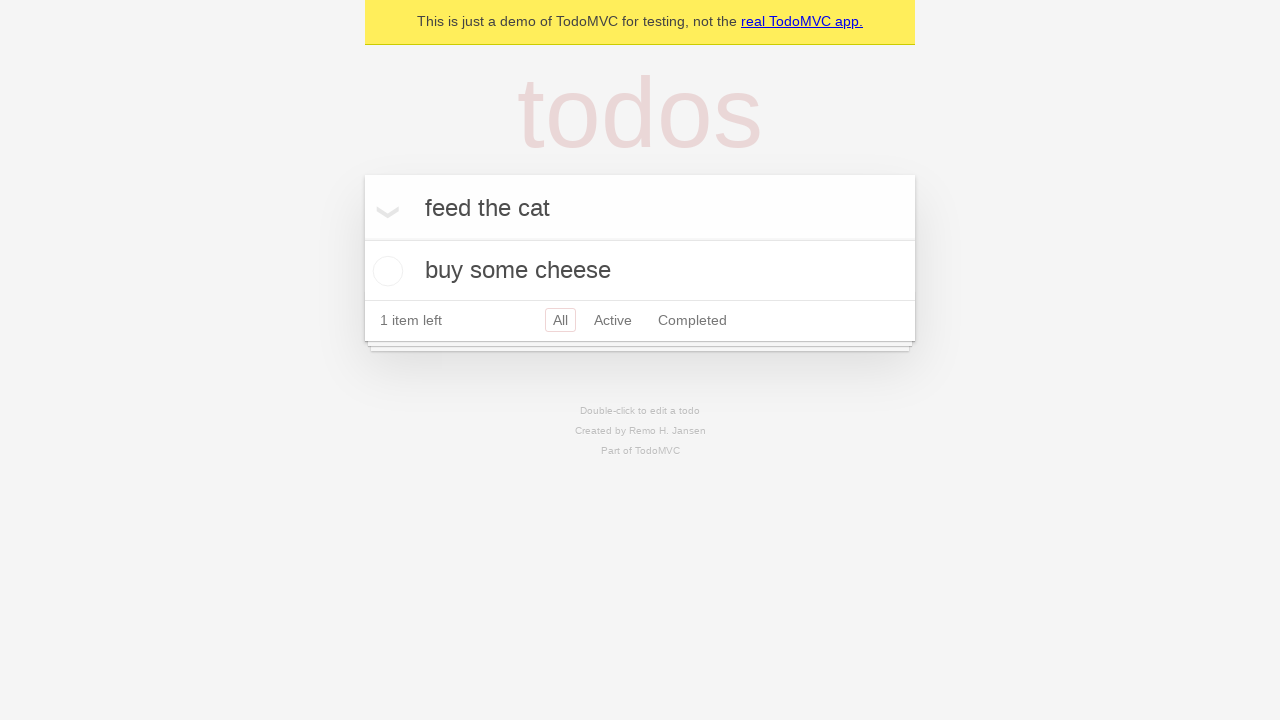

Pressed Enter to create todo 'feed the cat' on internal:attr=[placeholder="What needs to be done?"i]
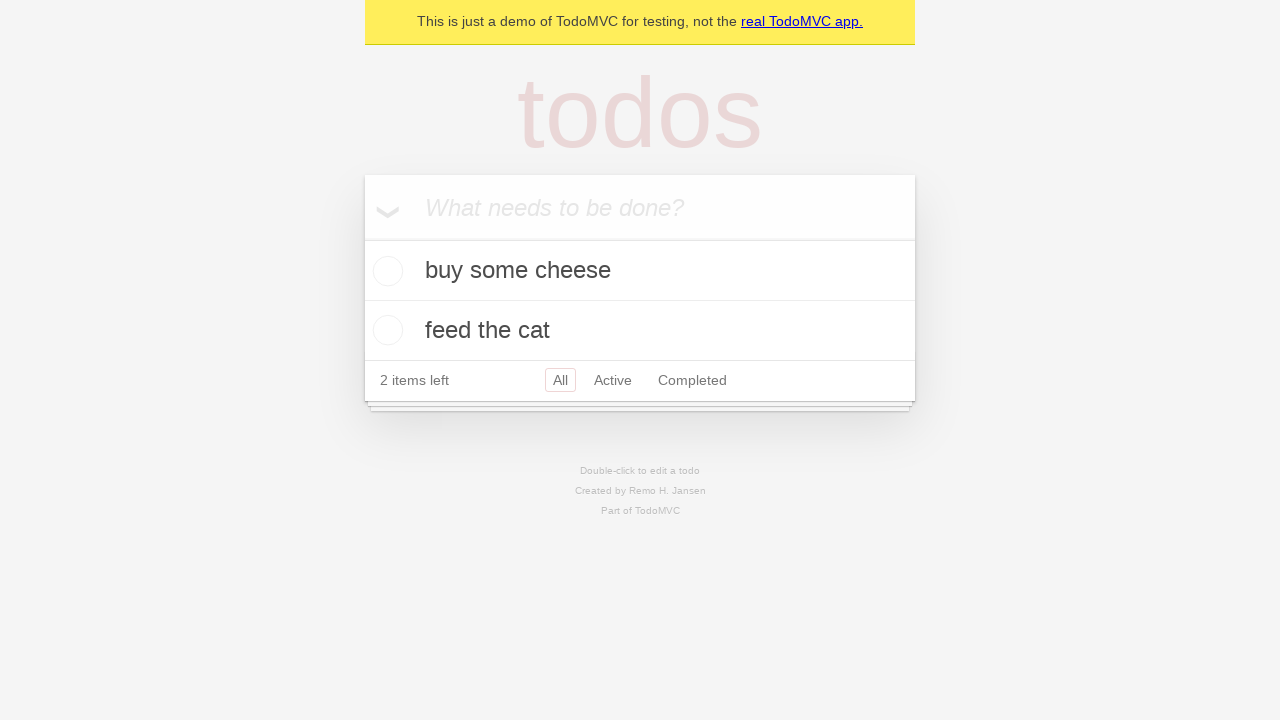

Filled todo input with 'book a doctors appointment' on internal:attr=[placeholder="What needs to be done?"i]
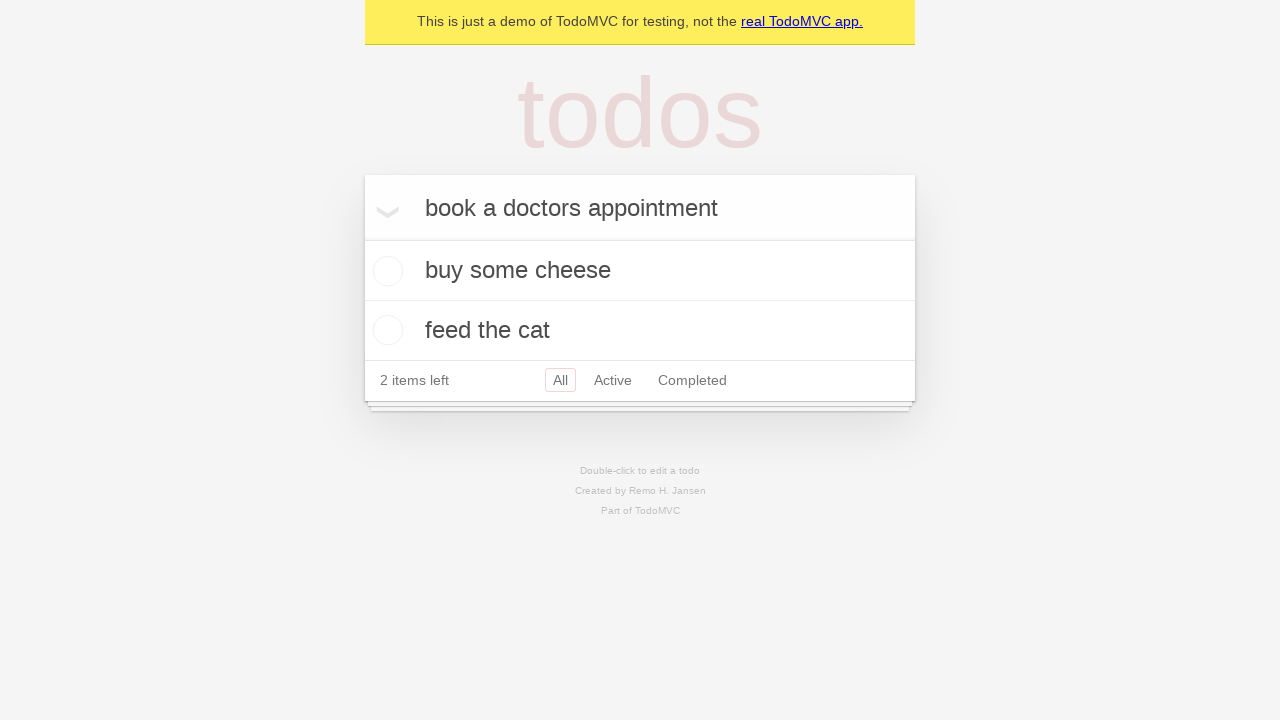

Pressed Enter to create todo 'book a doctors appointment' on internal:attr=[placeholder="What needs to be done?"i]
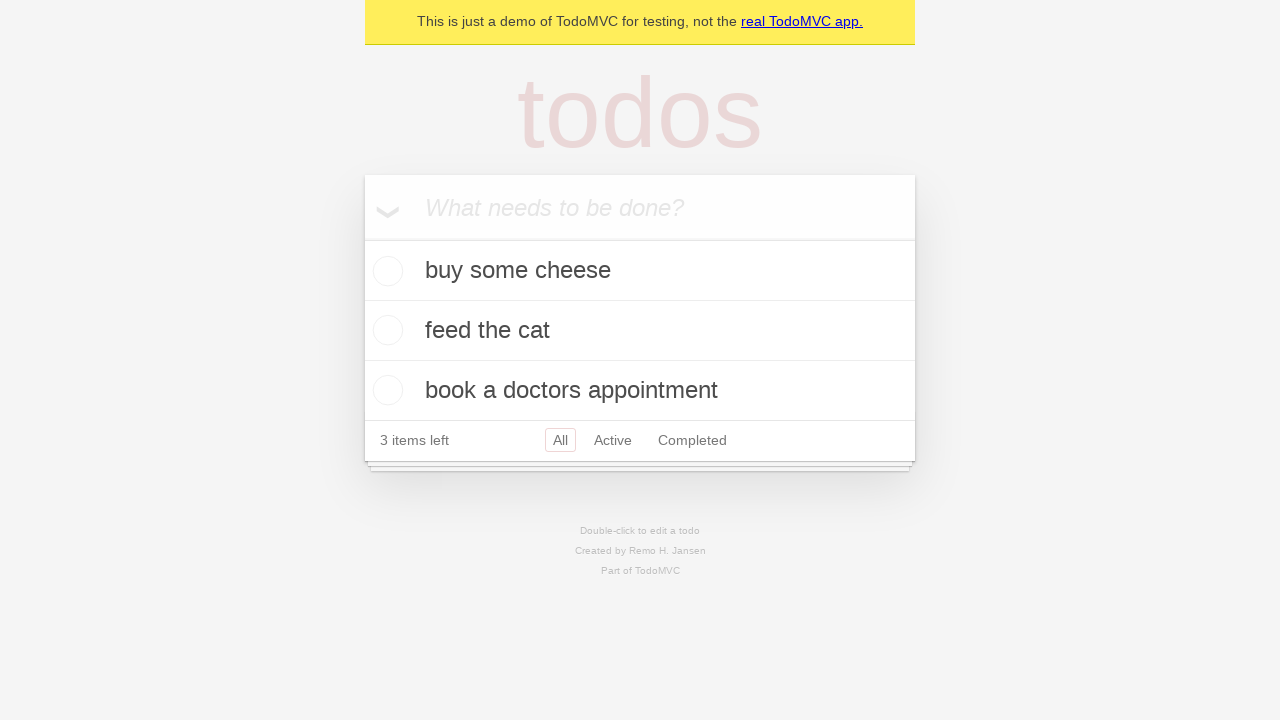

Waited for all 3 todos to be loaded
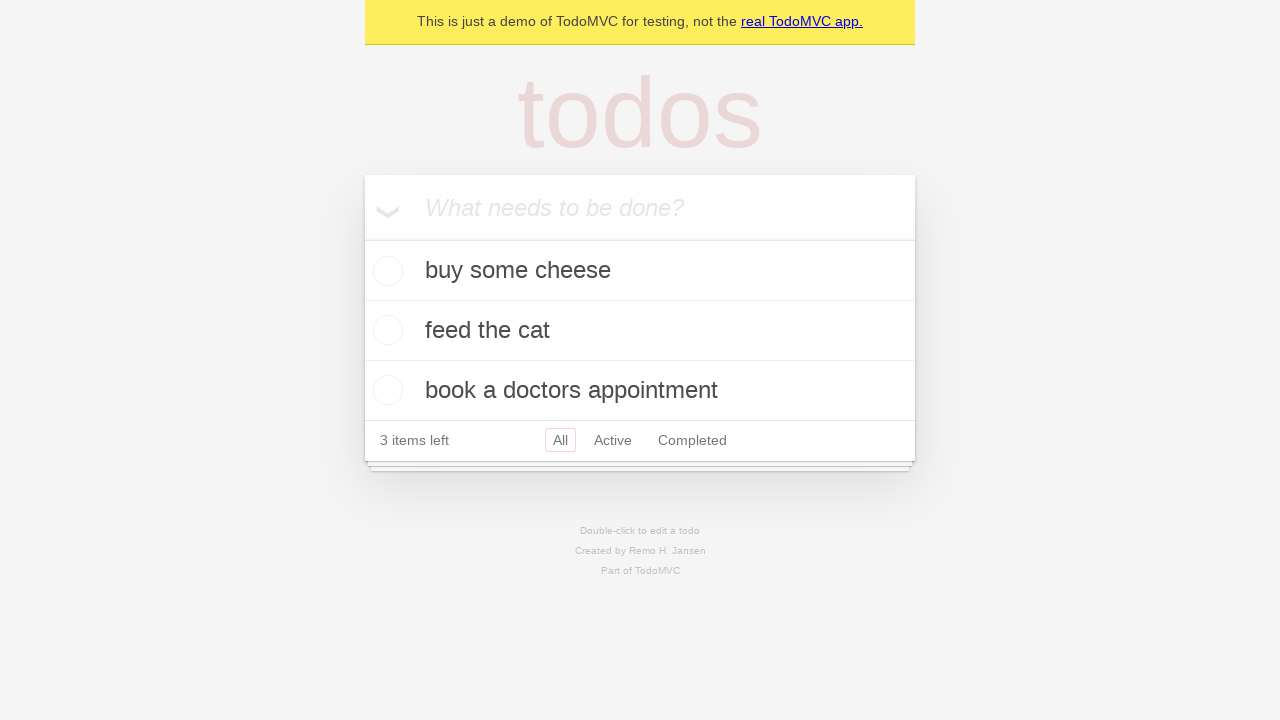

Checked the second todo item to mark it as complete at (385, 330) on [data-testid='todo-item'] >> nth=1 >> internal:role=checkbox
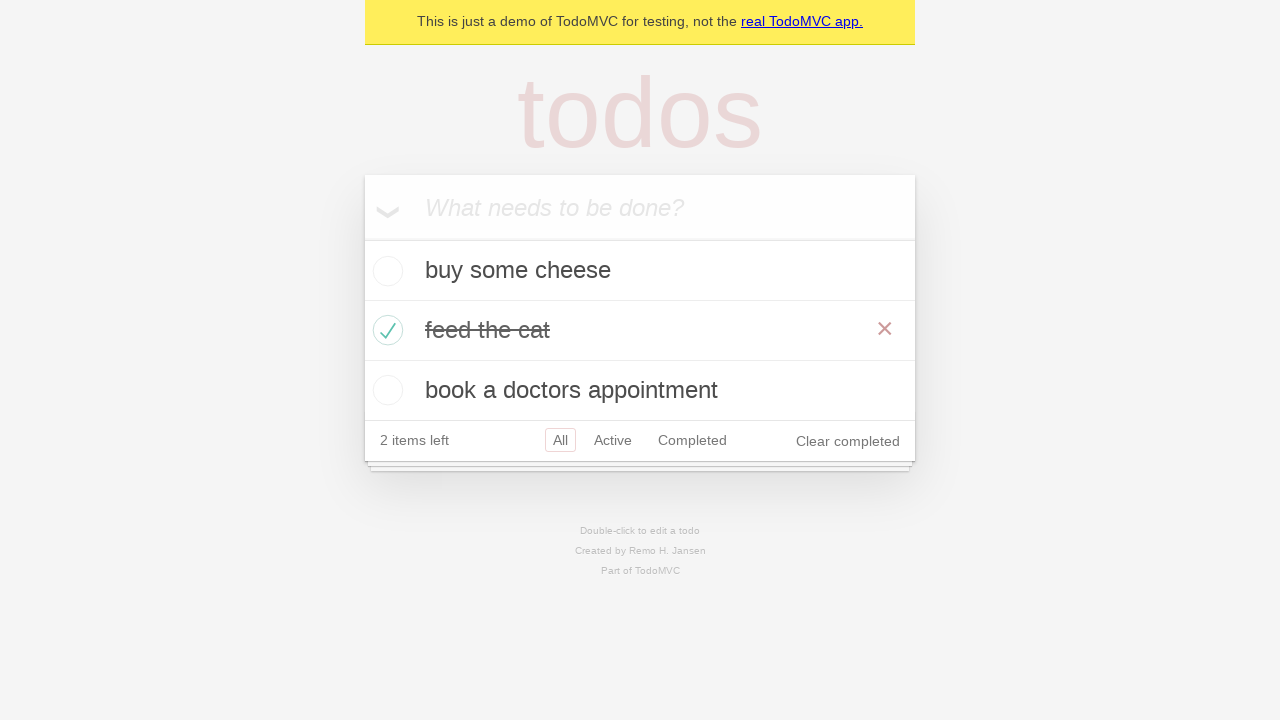

Clicked 'Active' filter to display only incomplete todos at (613, 440) on internal:role=link[name="Active"i]
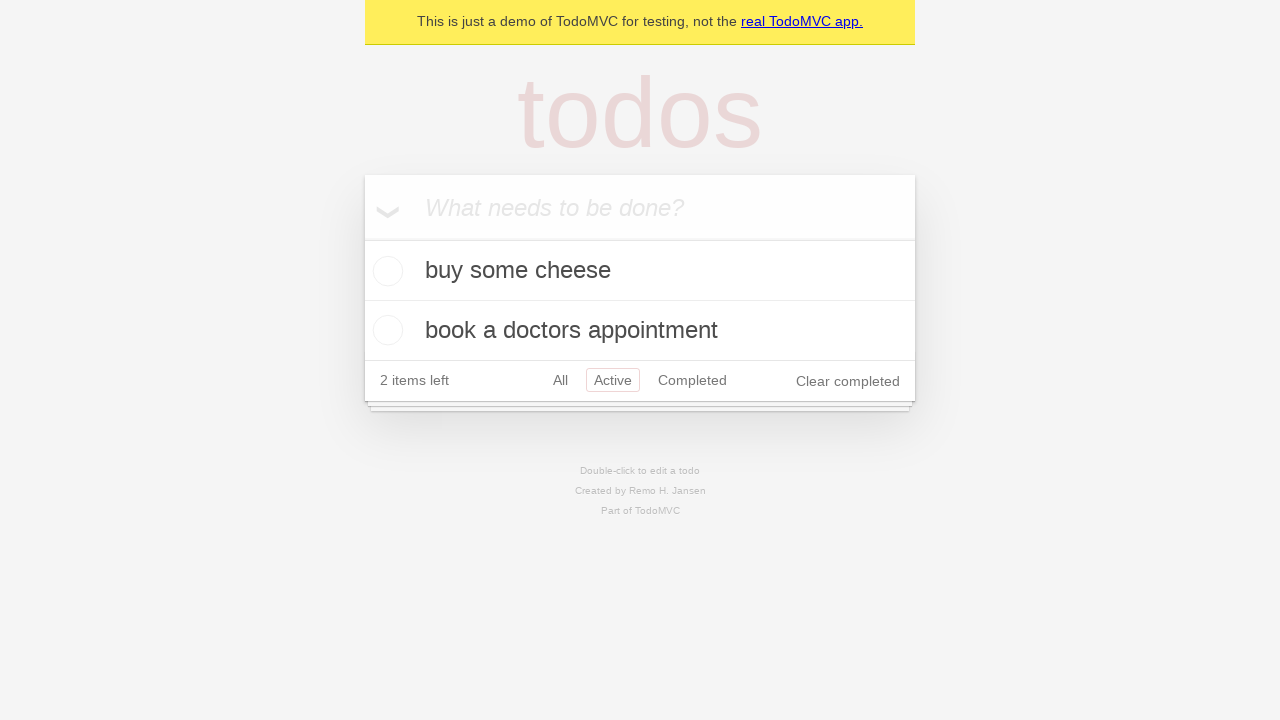

Waited for Active filter to be applied
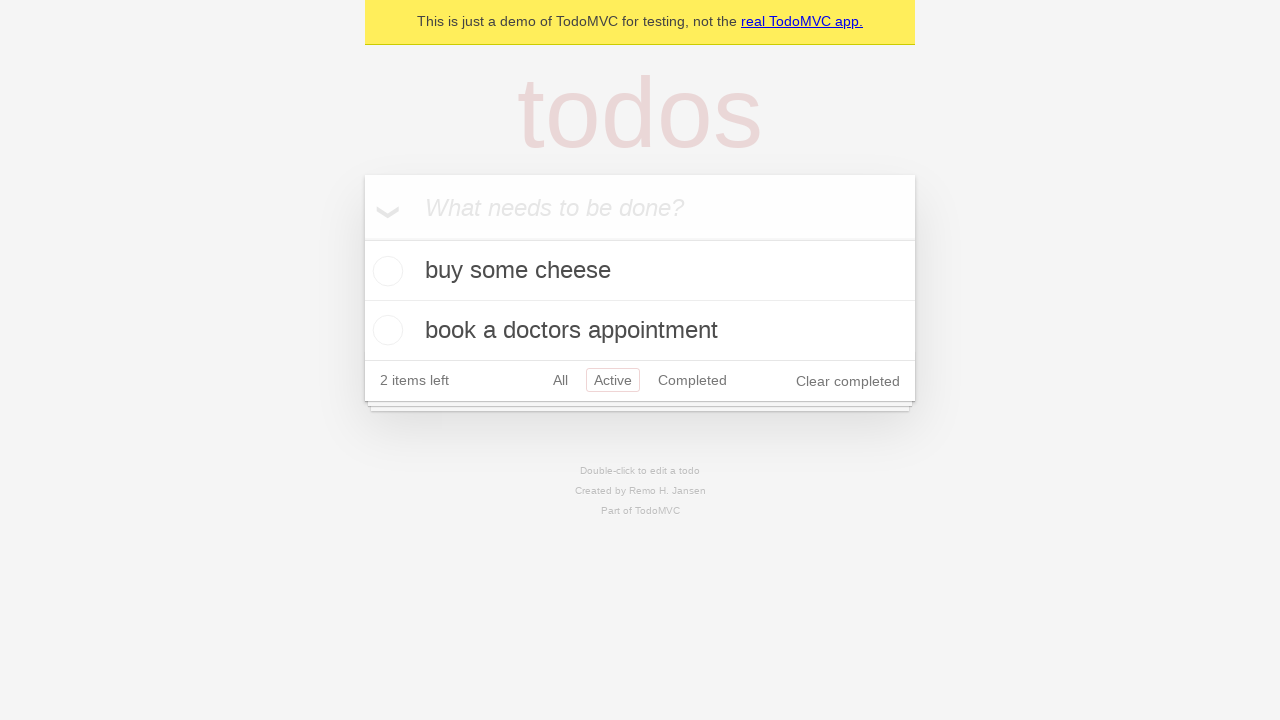

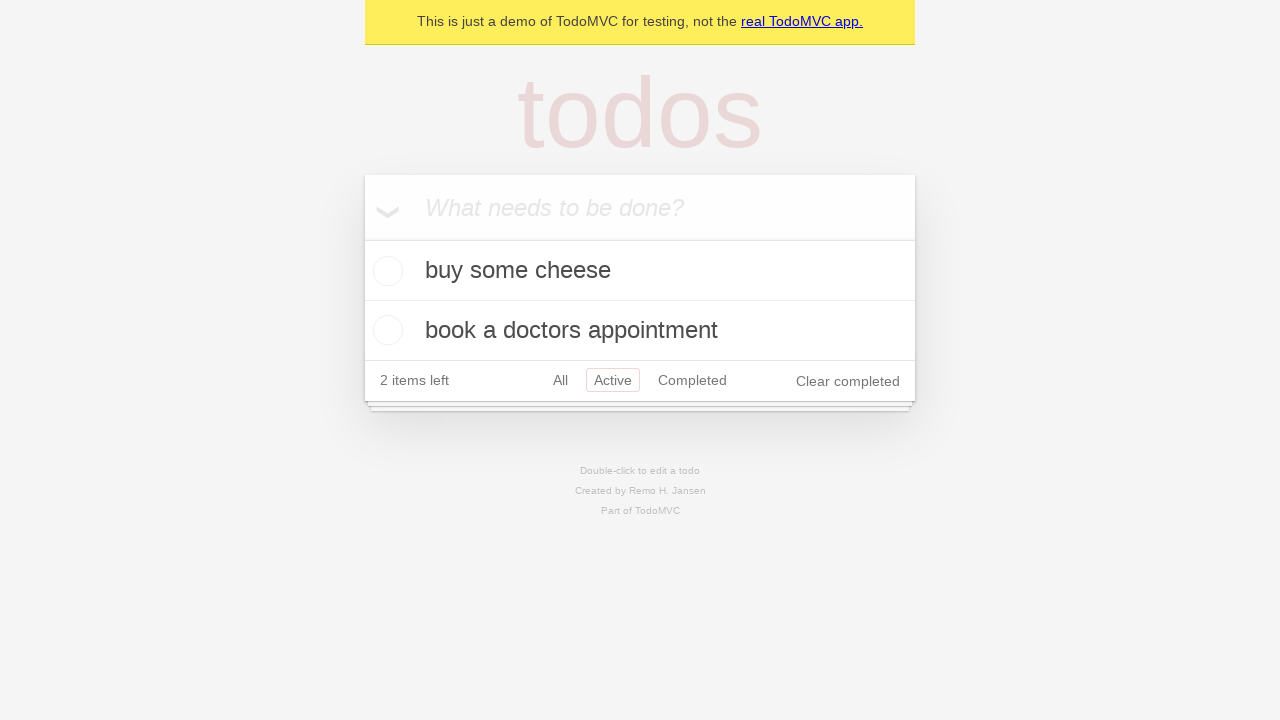